Tests table pagination functionality by clicking the Next button and verifying that data from the second page (Ethiopia entry) is displayed

Starting URL: https://practice-automation.com/tables/

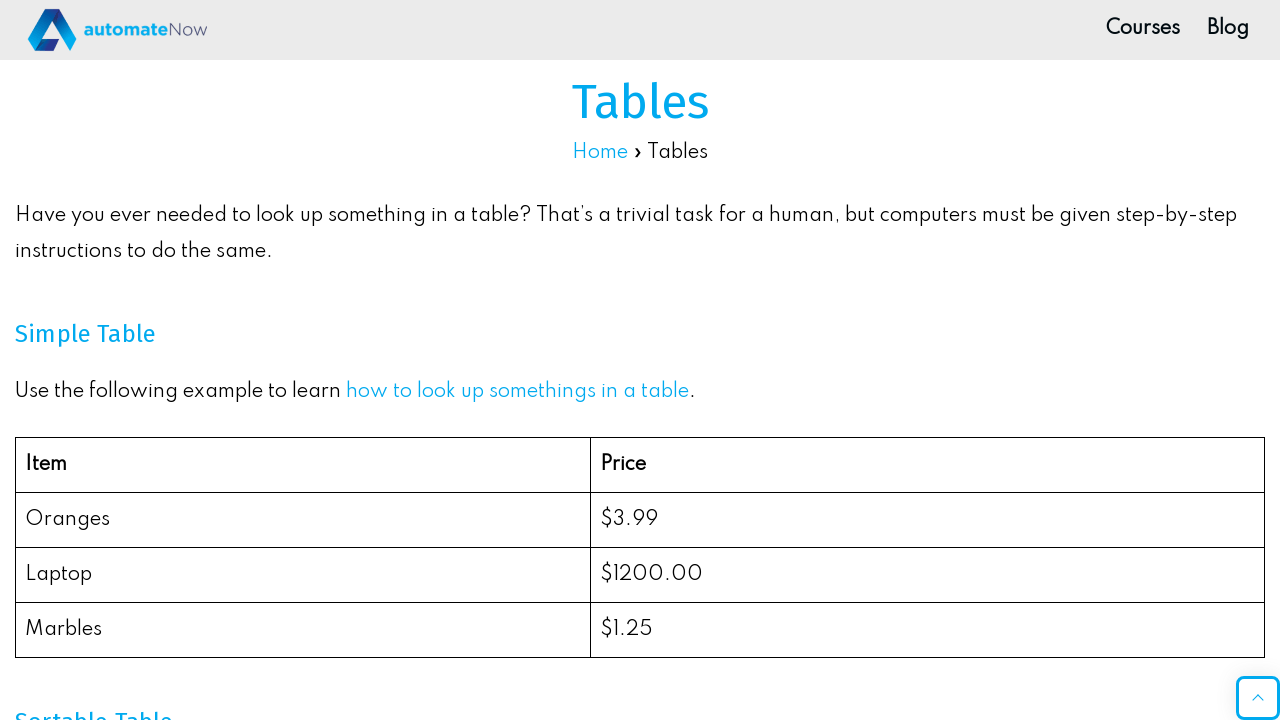

Tables heading loaded successfully
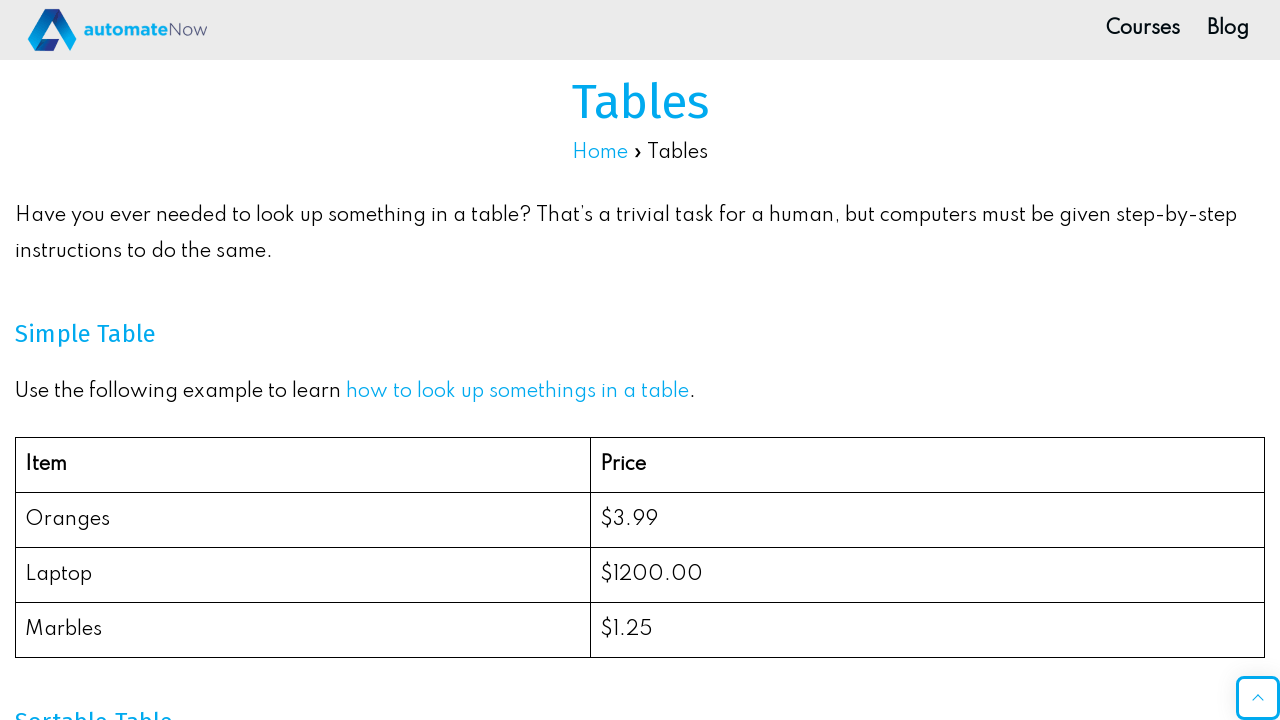

Clicked Next button to navigate to second page of table at (1249, 360) on internal:label="Next"i
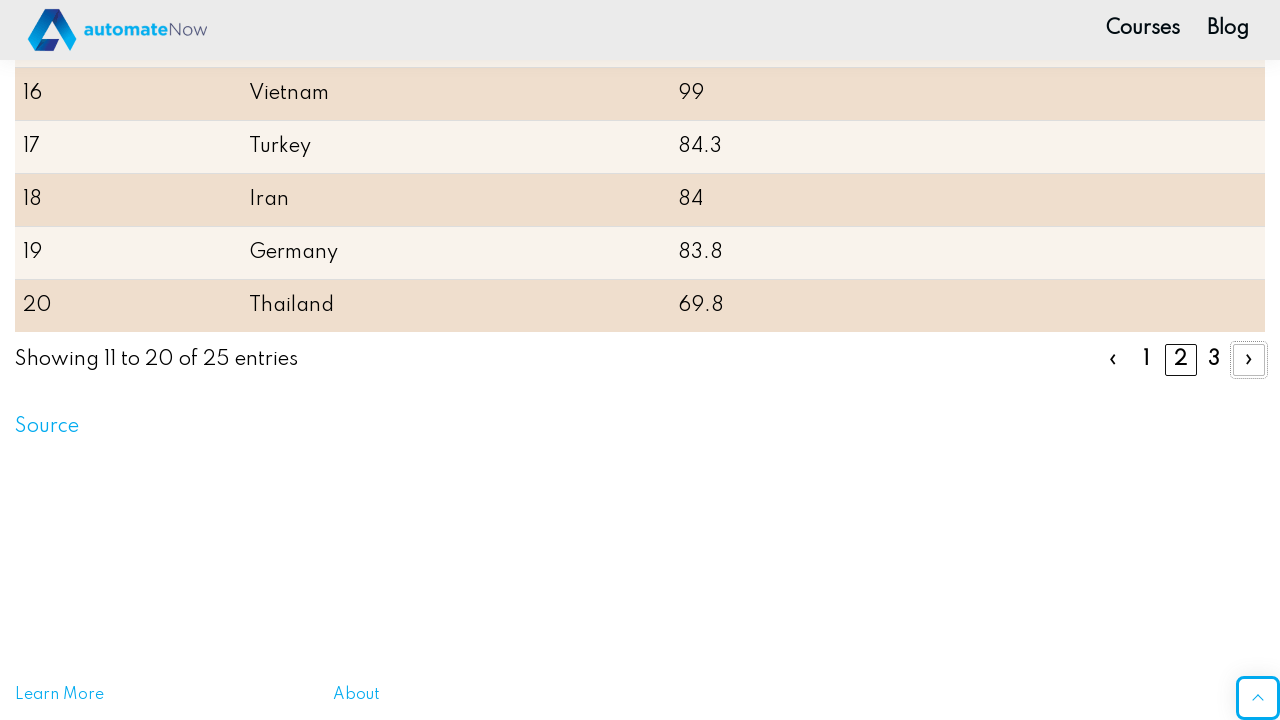

Ethiopia entry is visible on the second page
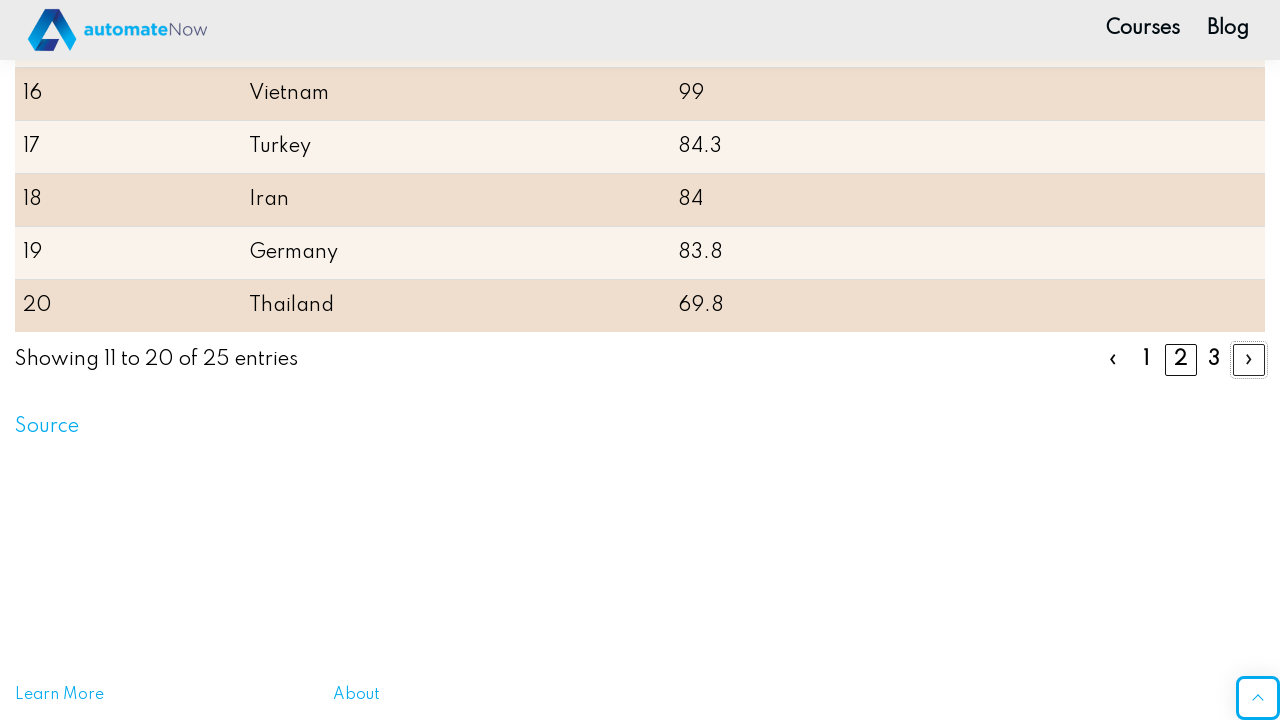

Ethiopia's population value (126.5) is visible on the second page
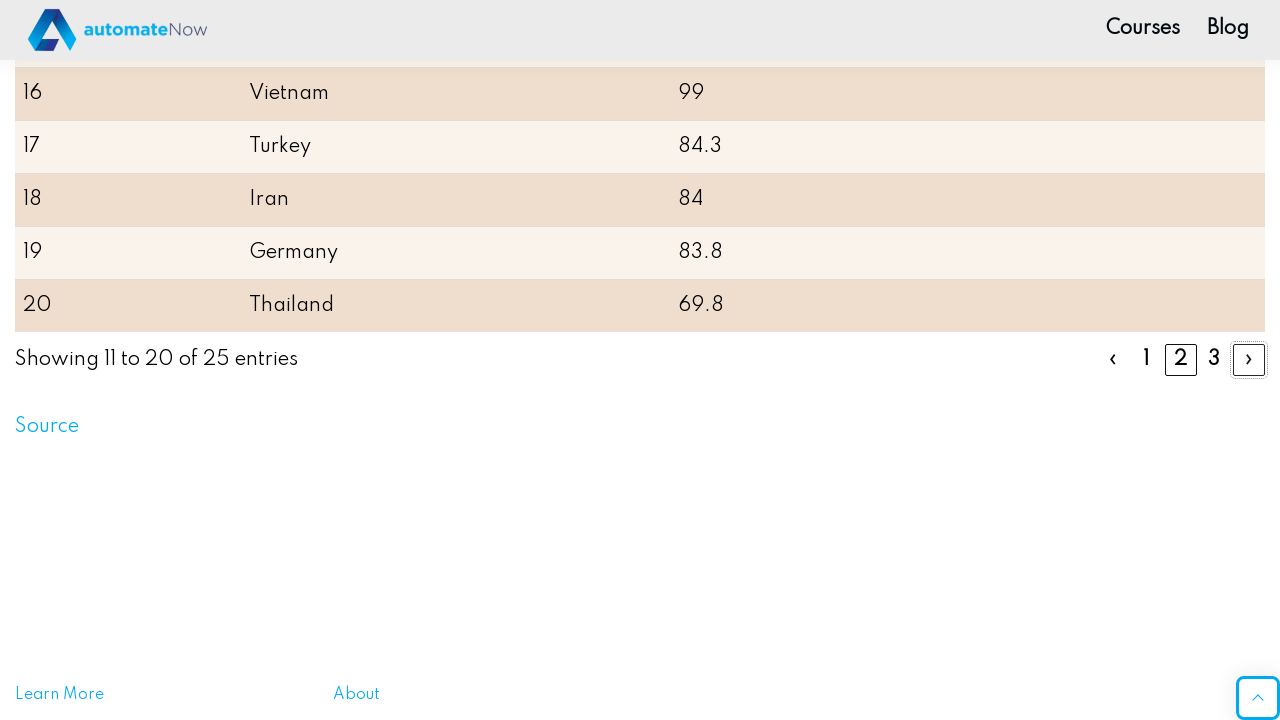

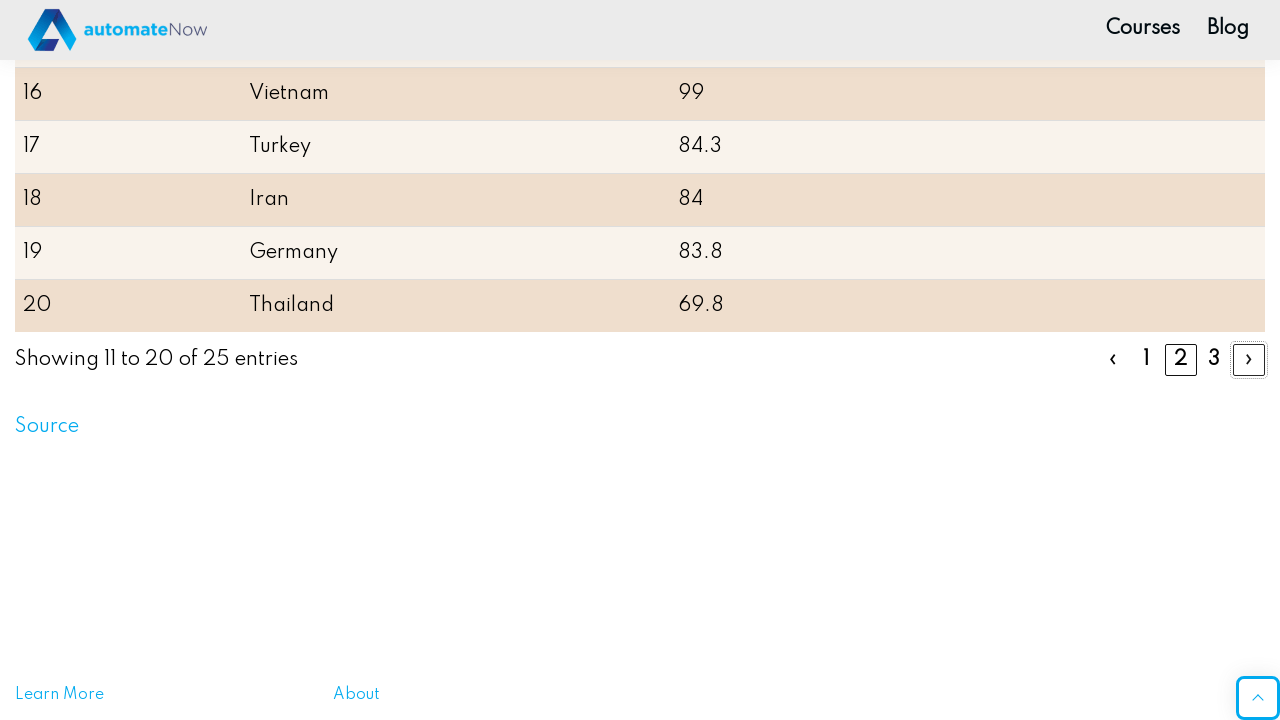